Navigates to Bilibili homepage and verifies the page loads successfully

Starting URL: https://www.bilibili.com/

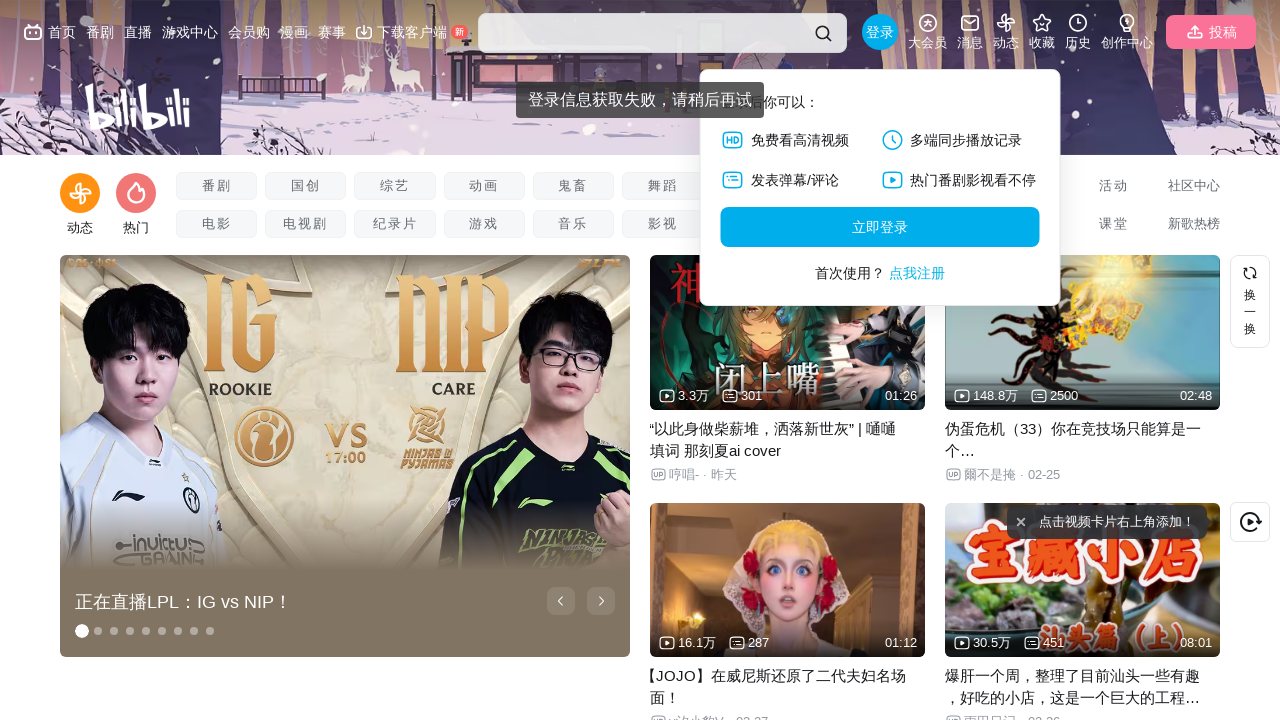

Page DOM content loaded
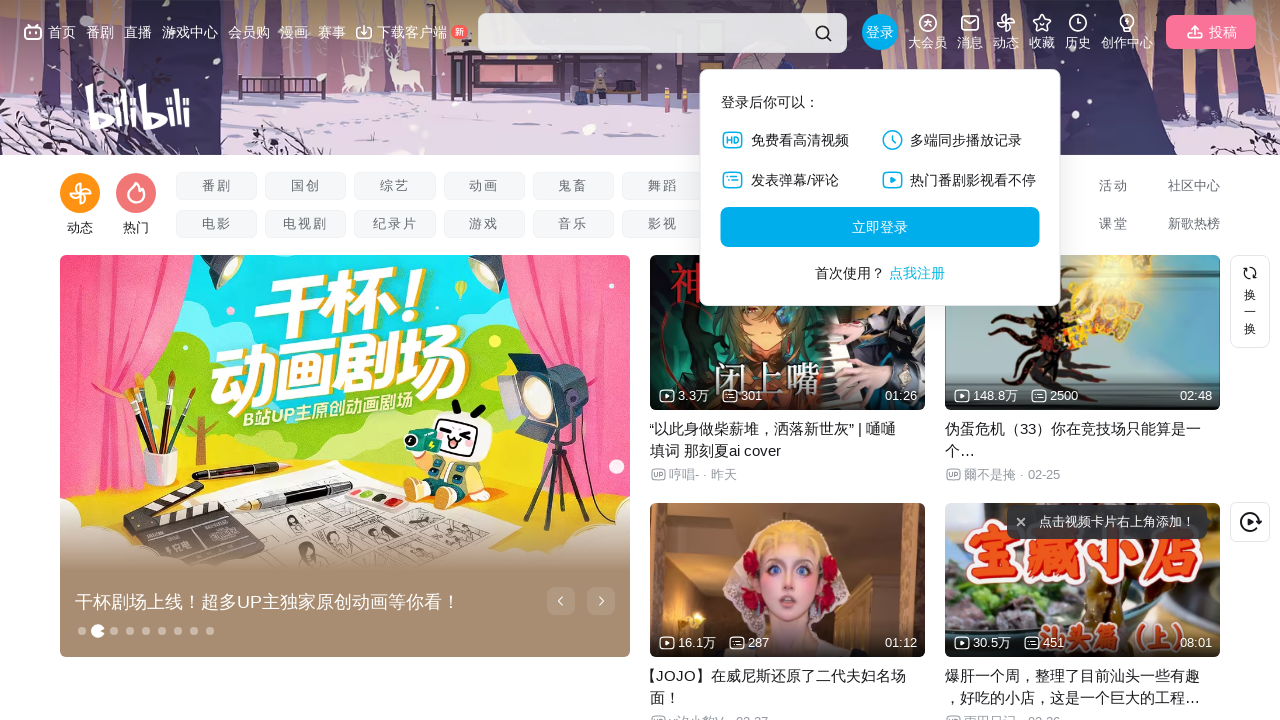

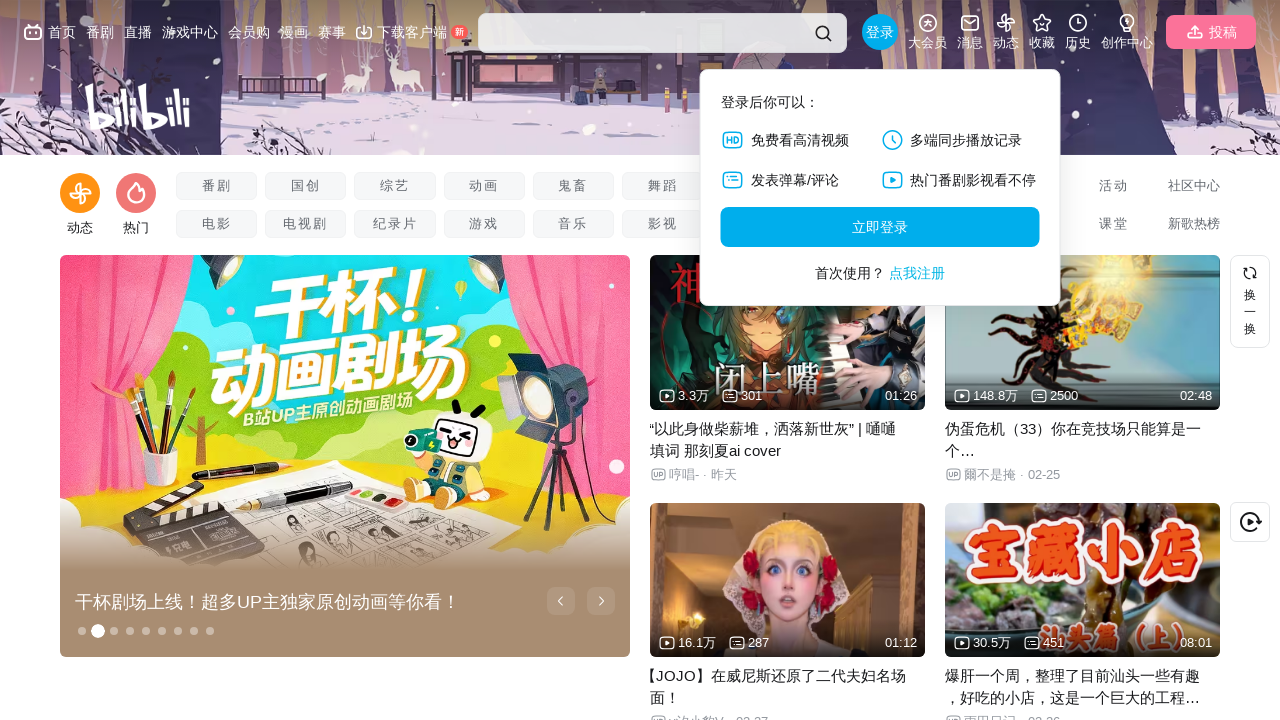